Tests clicking a confirmation popup button, dismissing it, and verifying the resulting text

Starting URL: https://kristinek.github.io/site/examples/alerts_popups

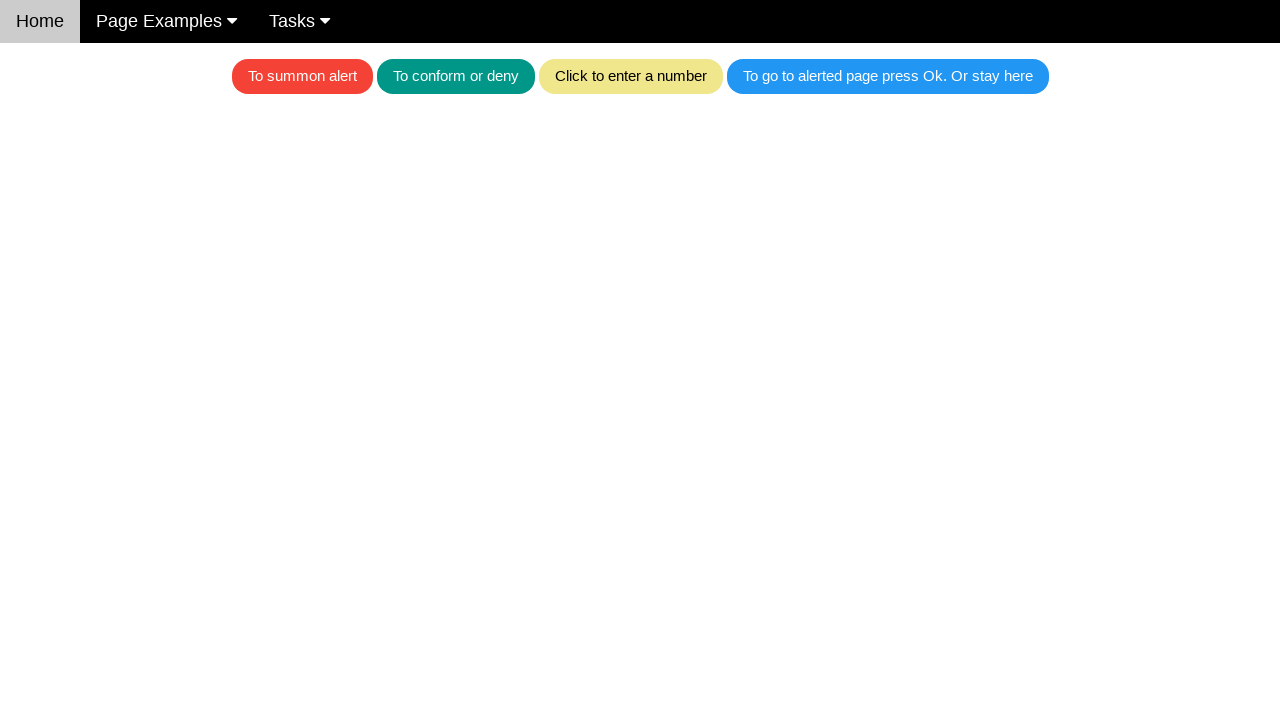

Set up dialog handler to dismiss confirmation popups
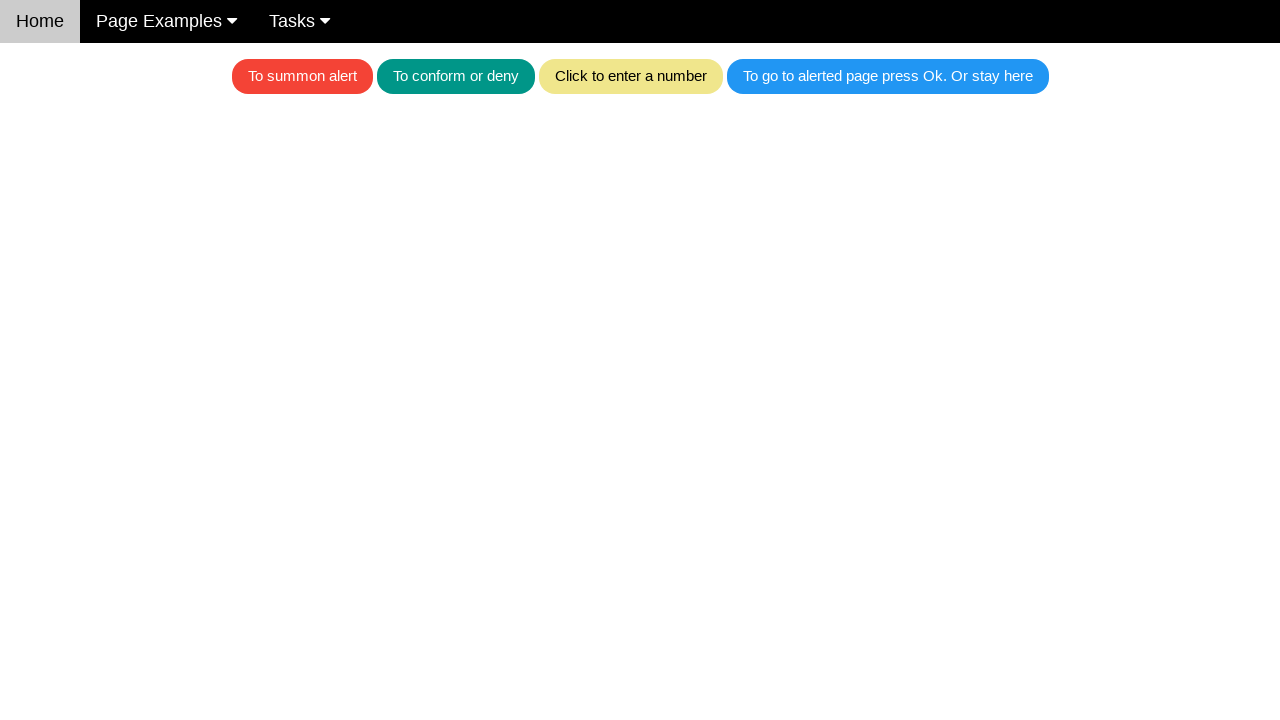

Clicked teal button to trigger confirmation popup at (456, 76) on .w3-teal
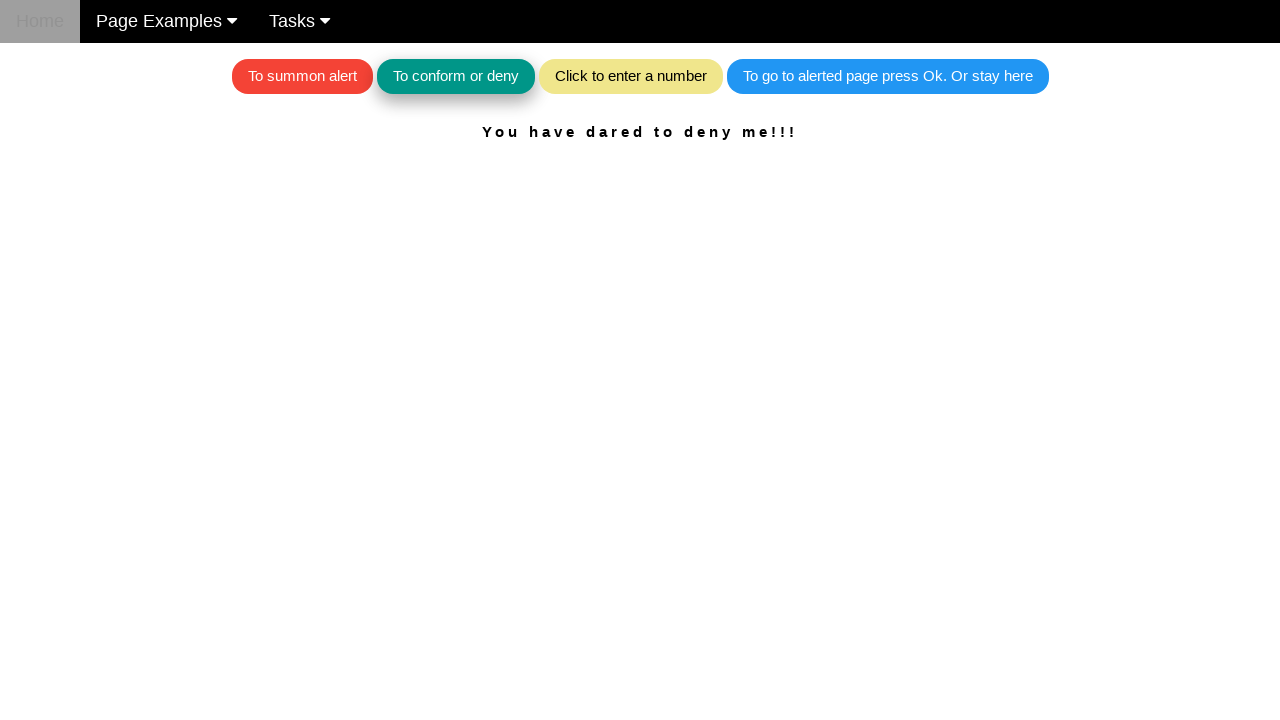

Waited for text element to load after dismissing popup
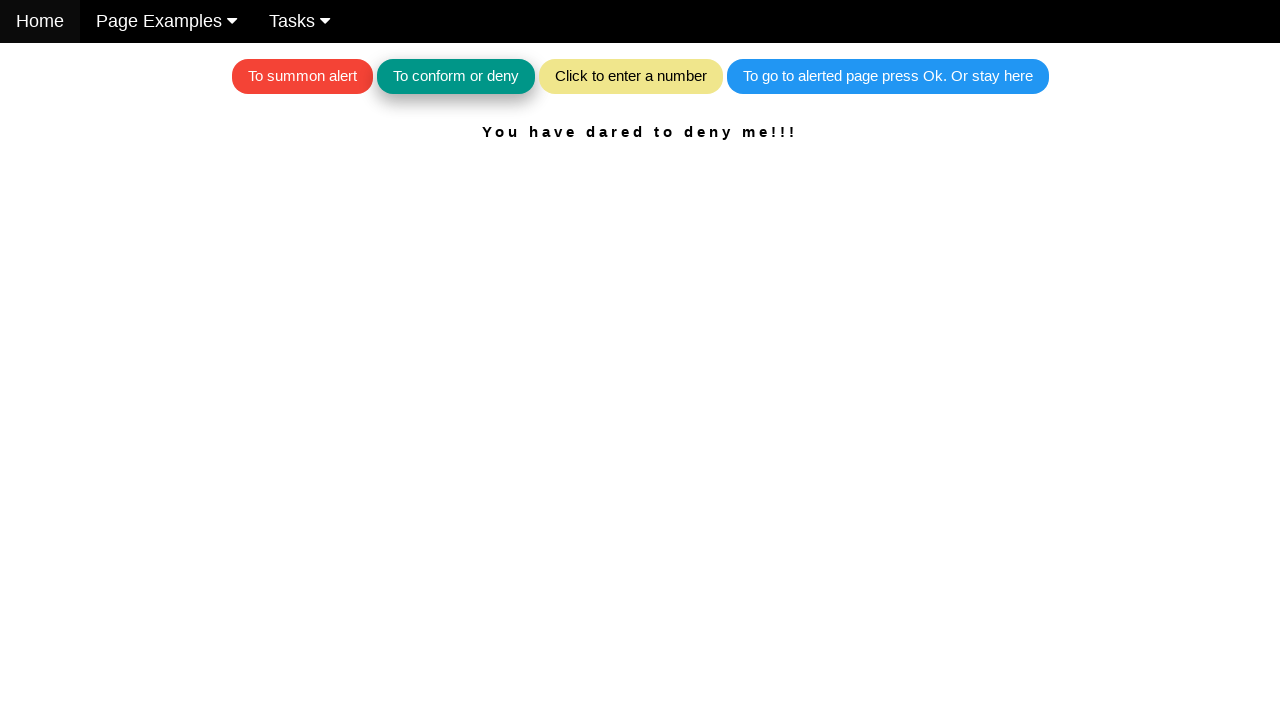

Located the text element
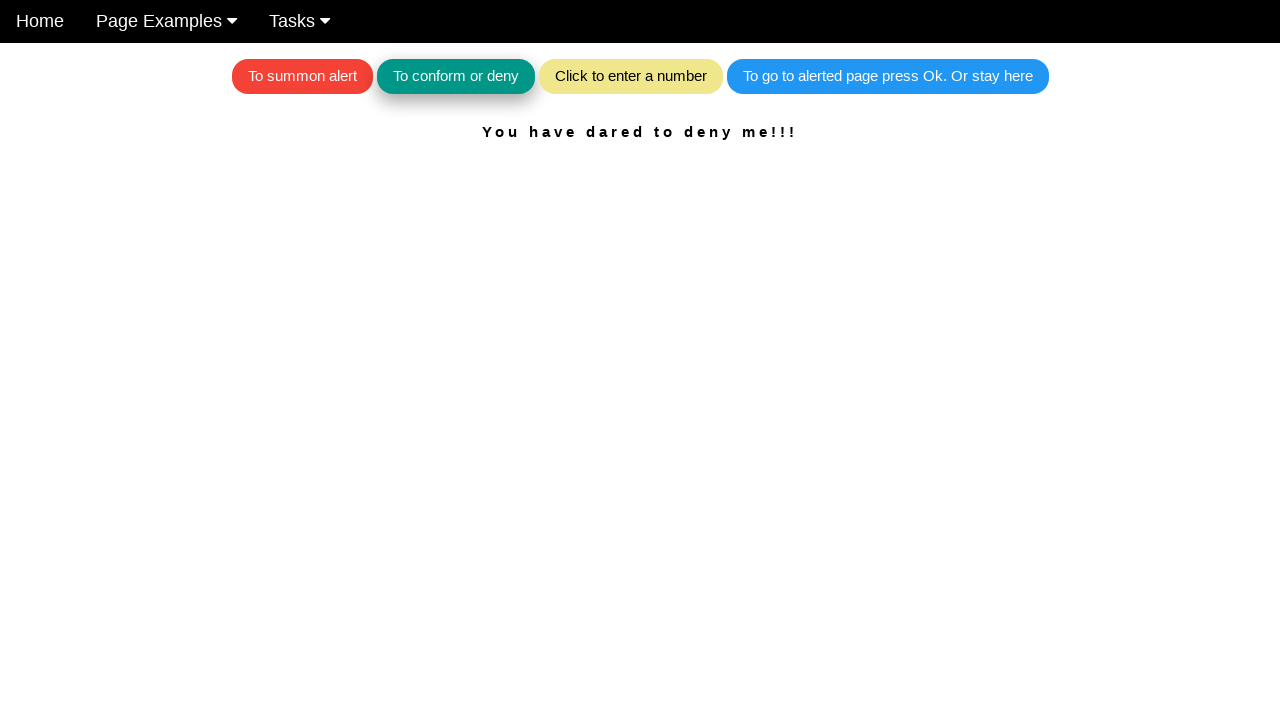

Verified text changed to 'You have dared to deny me!!!' after dismissing popup
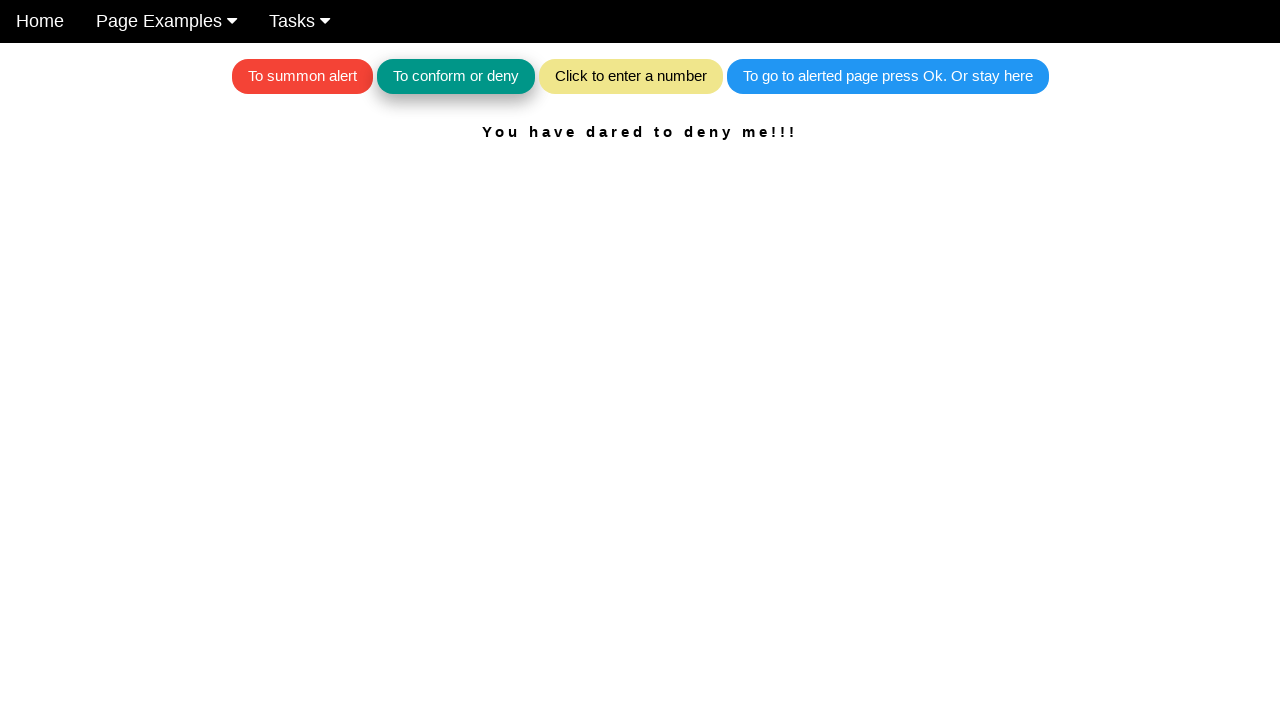

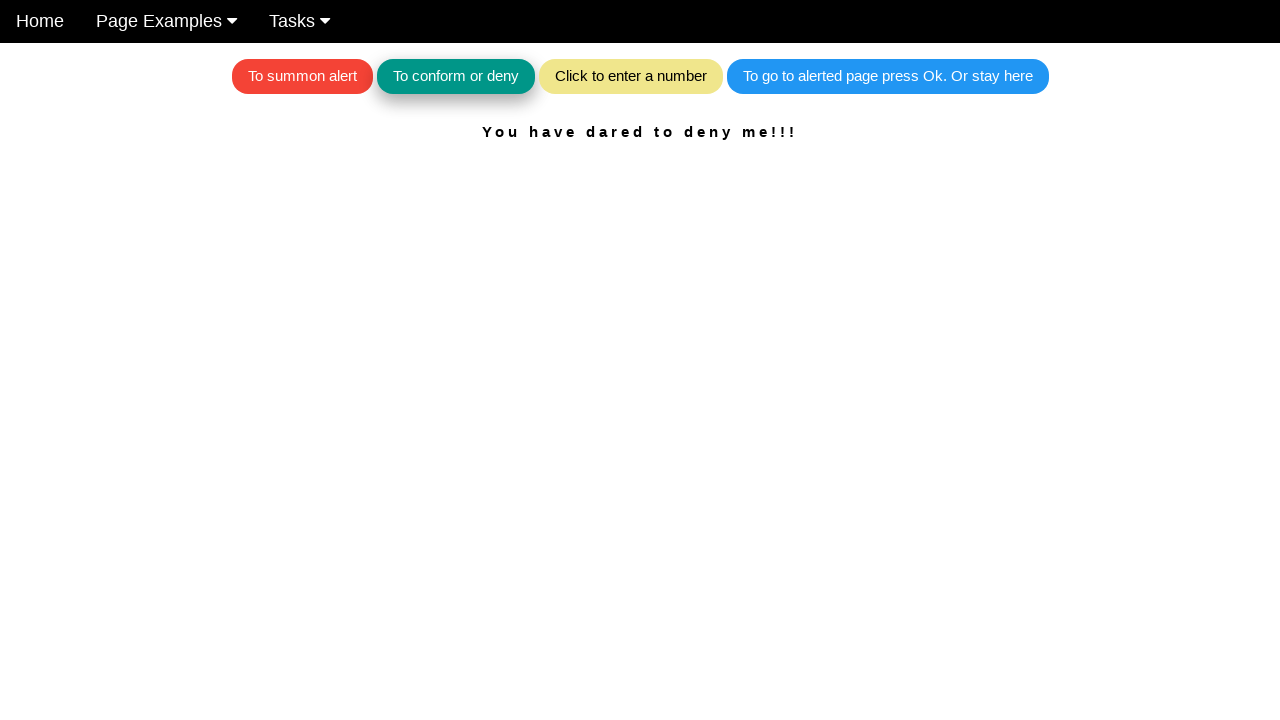